Tests that the toggle-all checkbox state updates when individual items are completed or cleared.

Starting URL: https://demo.playwright.dev/todomvc

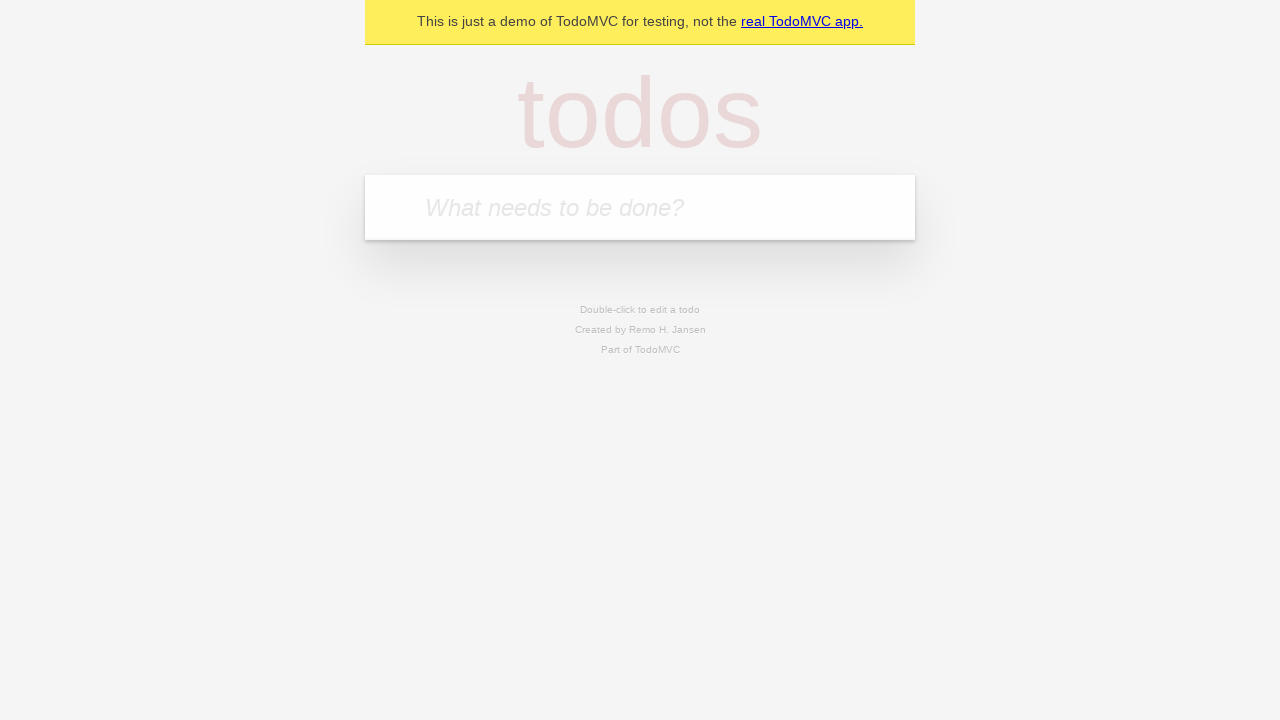

Filled input field with 'buy some cheese' on internal:attr=[placeholder="What needs to be done?"i]
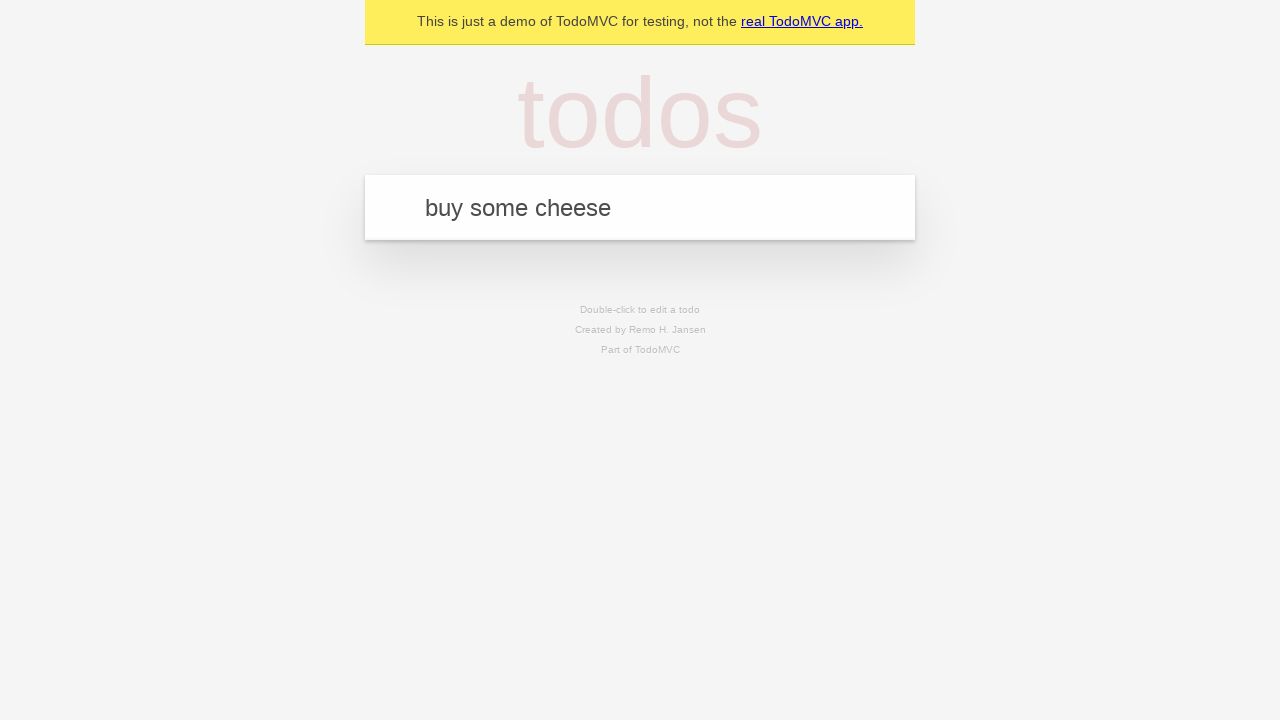

Pressed Enter to add first todo item on internal:attr=[placeholder="What needs to be done?"i]
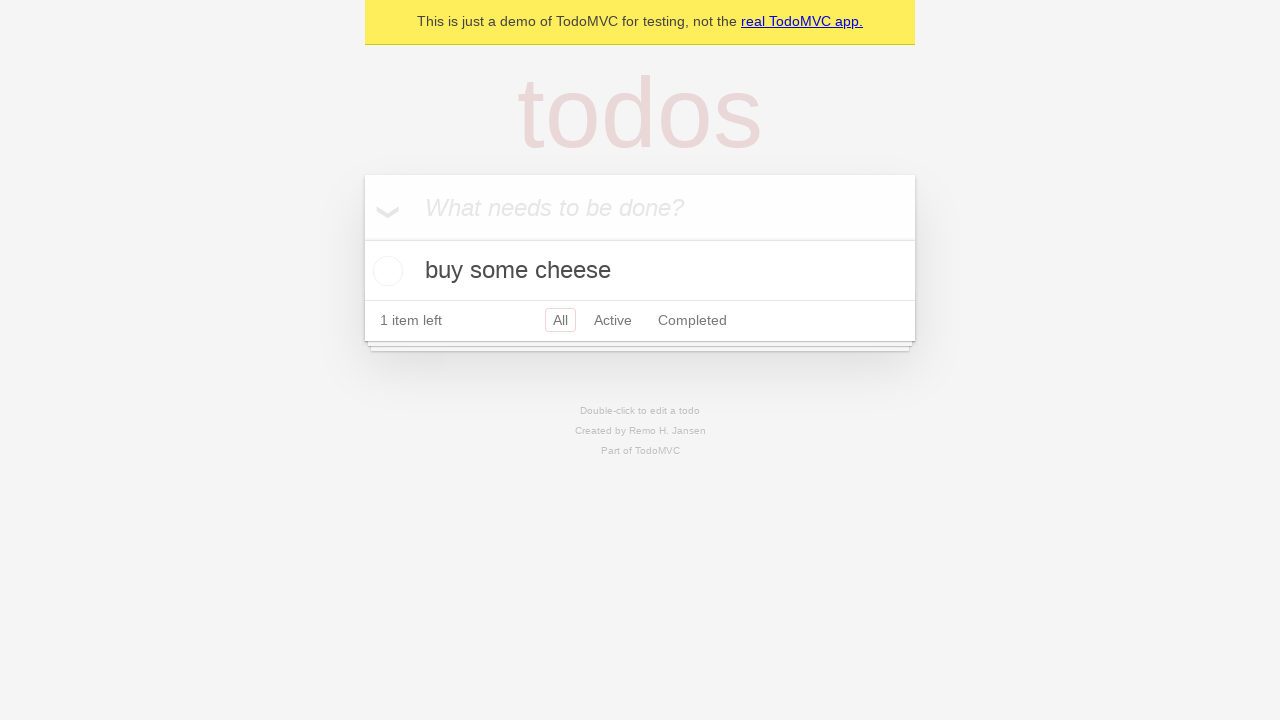

Filled input field with 'feed the cat' on internal:attr=[placeholder="What needs to be done?"i]
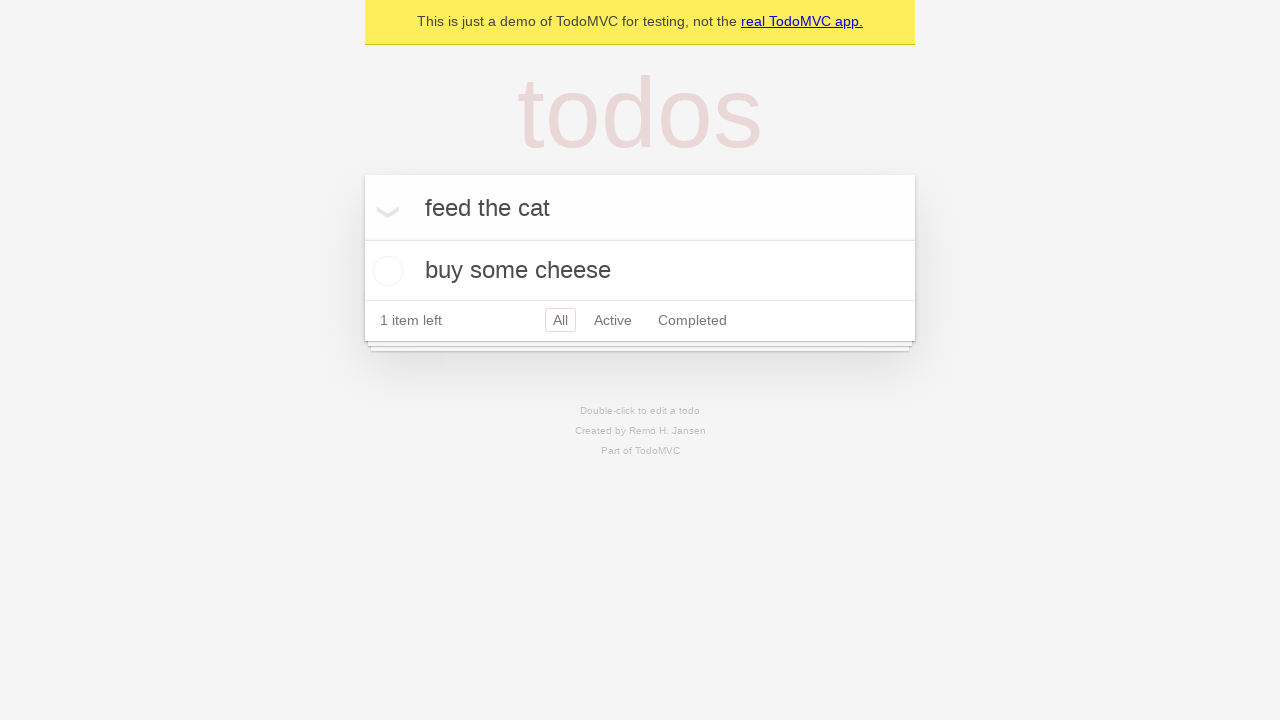

Pressed Enter to add second todo item on internal:attr=[placeholder="What needs to be done?"i]
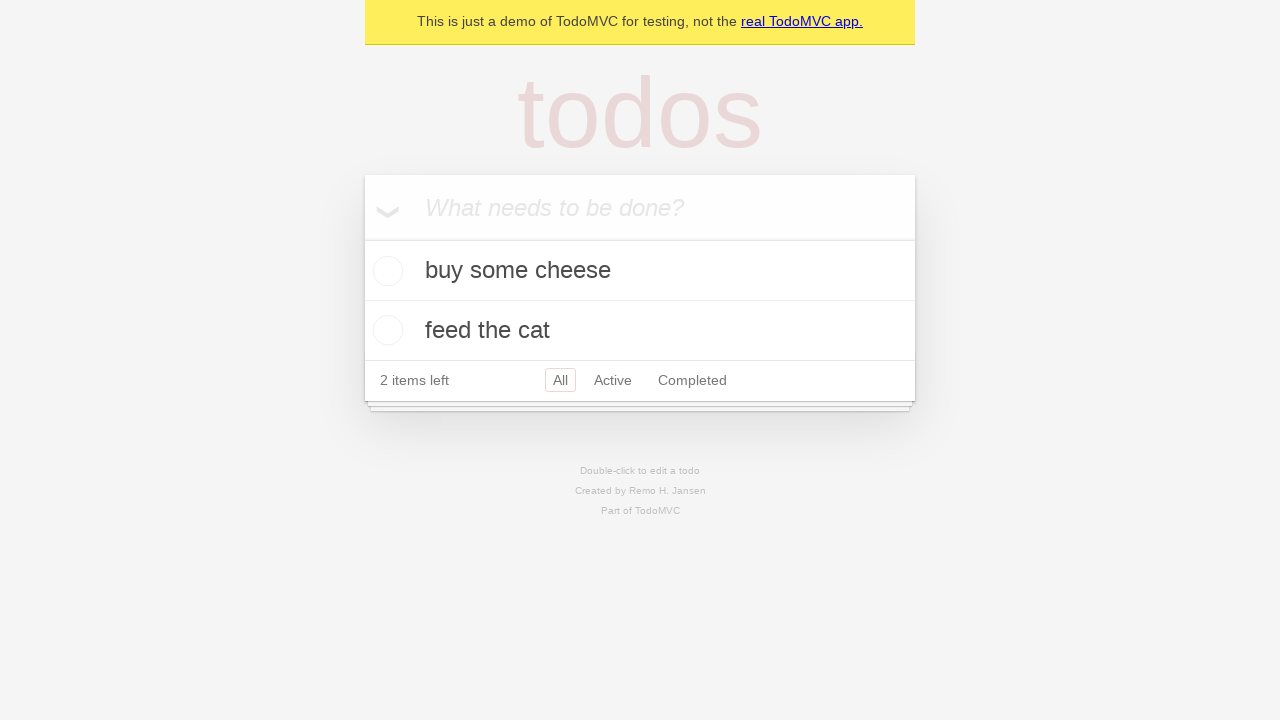

Filled input field with 'book a doctors appointment' on internal:attr=[placeholder="What needs to be done?"i]
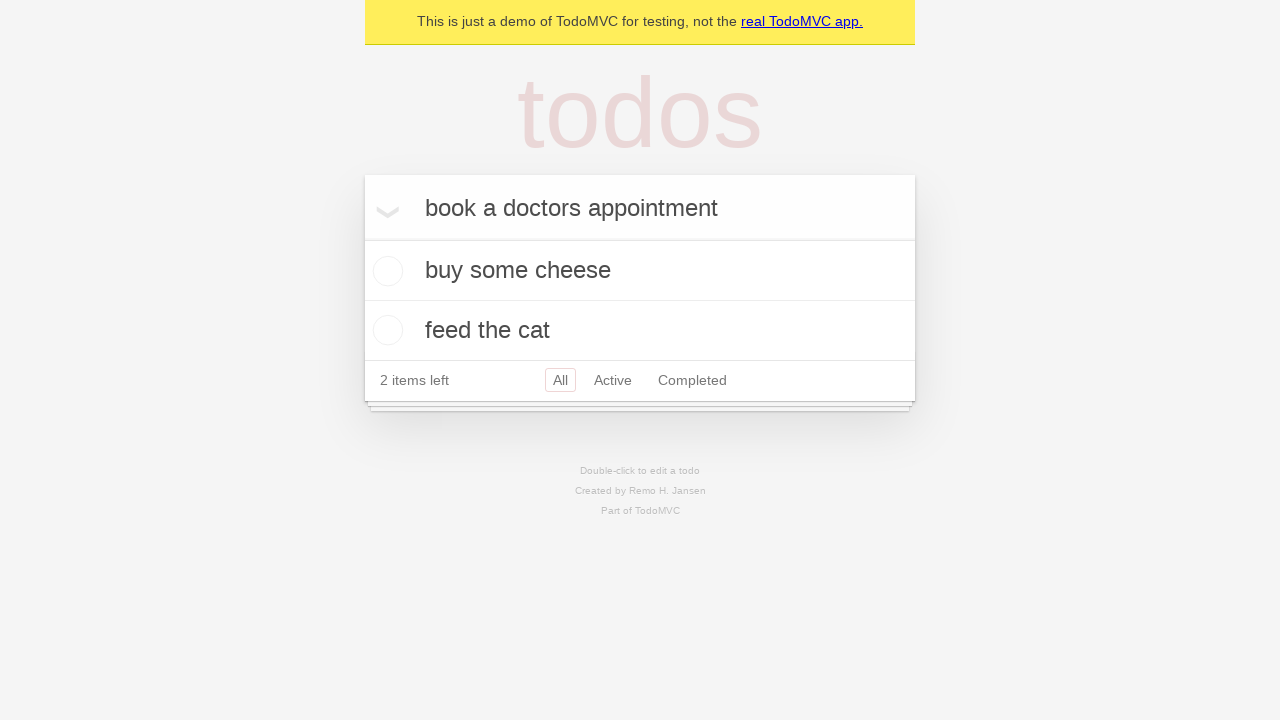

Pressed Enter to add third todo item on internal:attr=[placeholder="What needs to be done?"i]
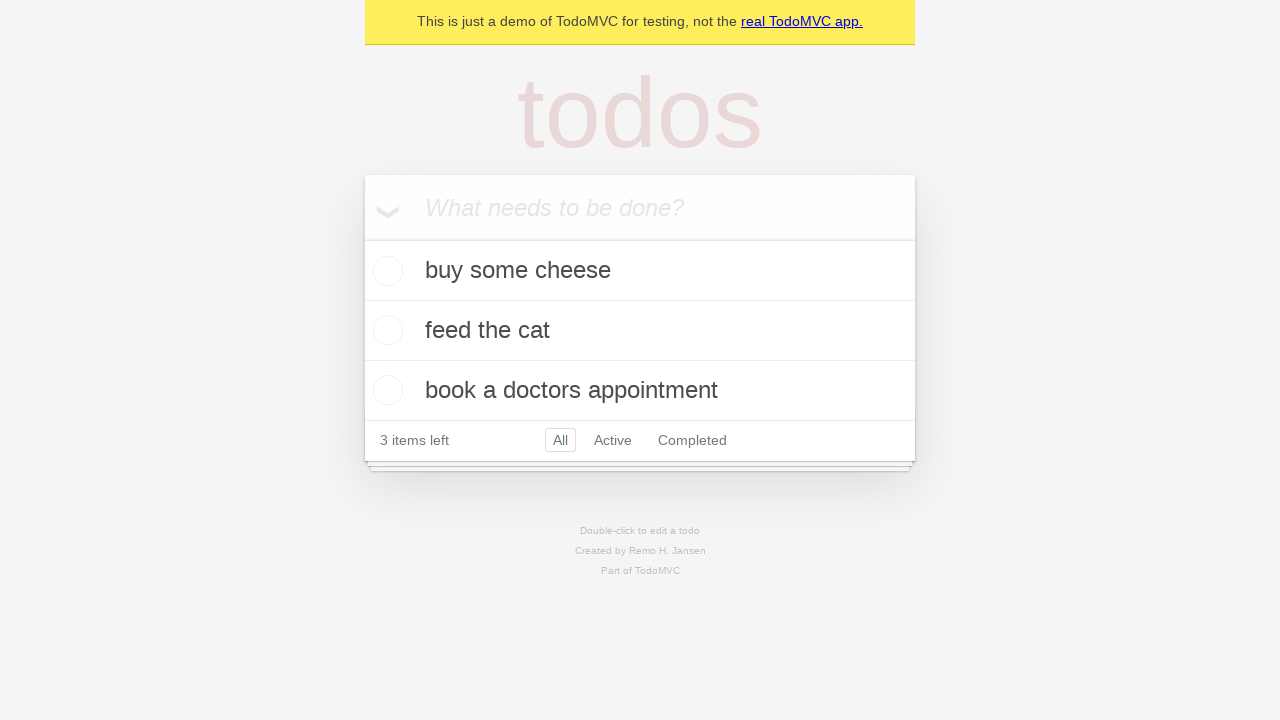

Clicked toggle-all checkbox to mark all items as complete at (362, 238) on internal:label="Mark all as complete"i
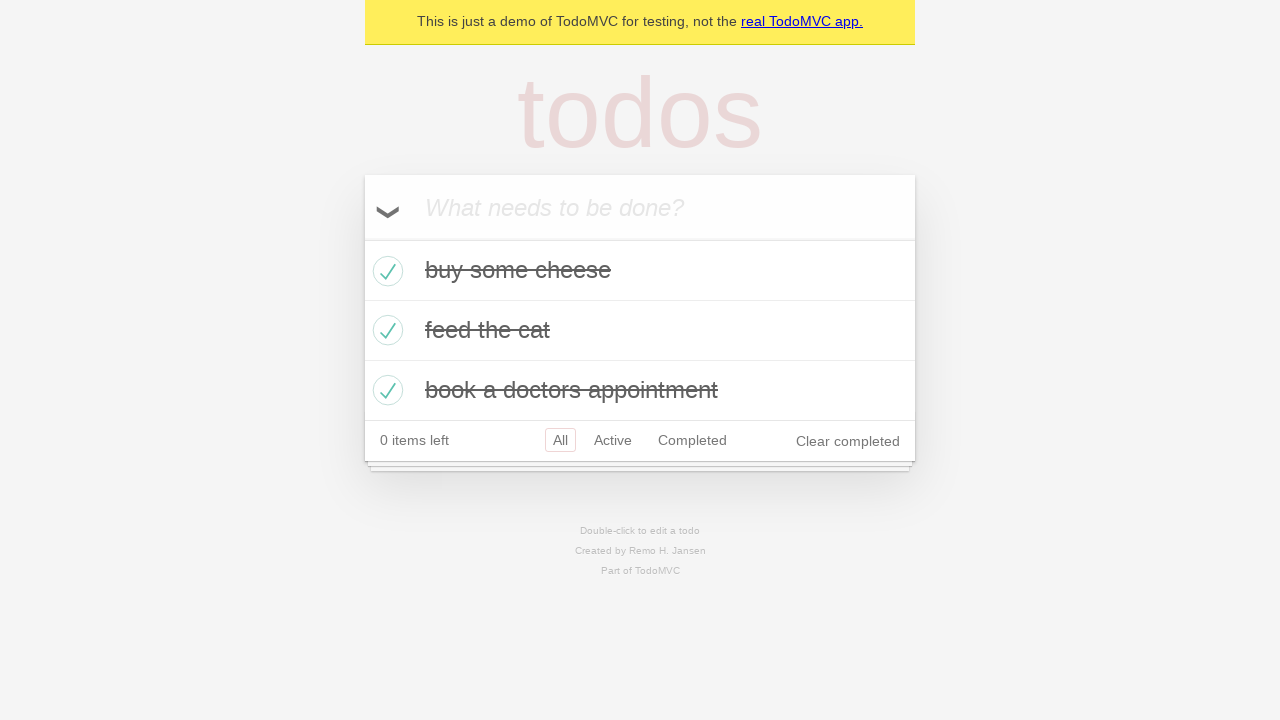

Unchecked first todo item to mark it as incomplete at (385, 271) on internal:testid=[data-testid="todo-item"s] >> nth=0 >> internal:role=checkbox
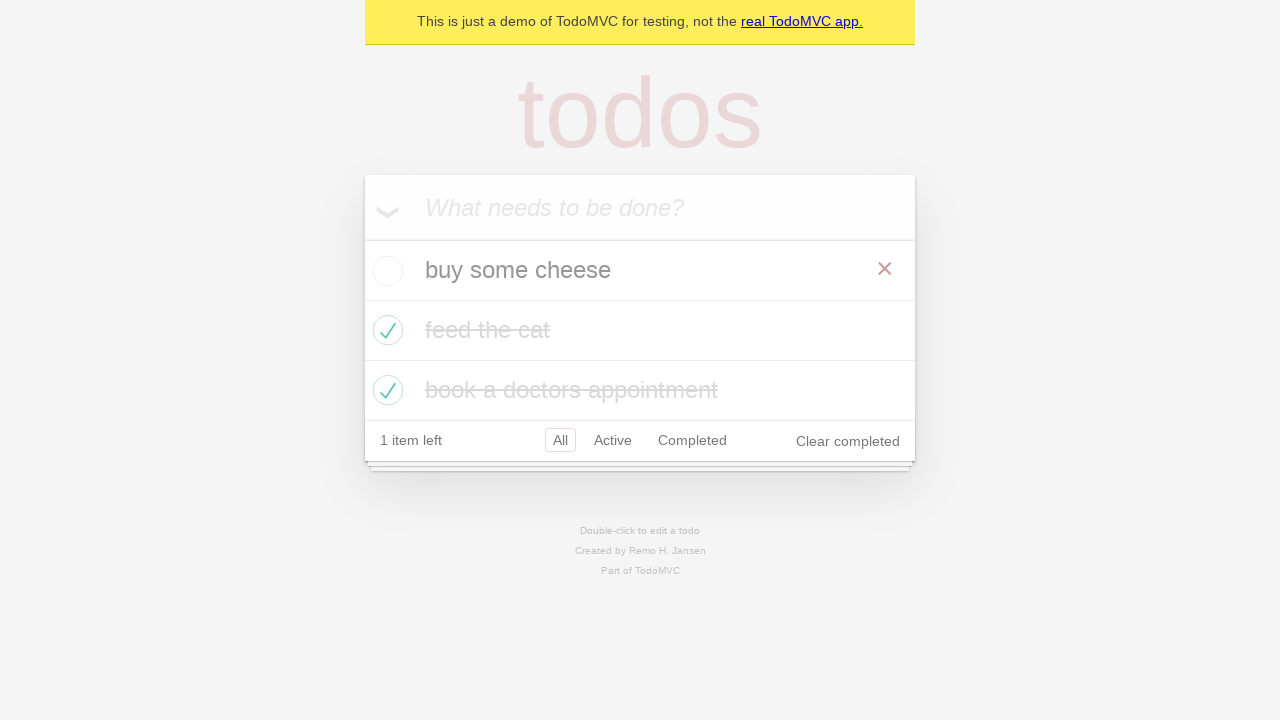

Checked first todo item to mark it as complete again at (385, 271) on internal:testid=[data-testid="todo-item"s] >> nth=0 >> internal:role=checkbox
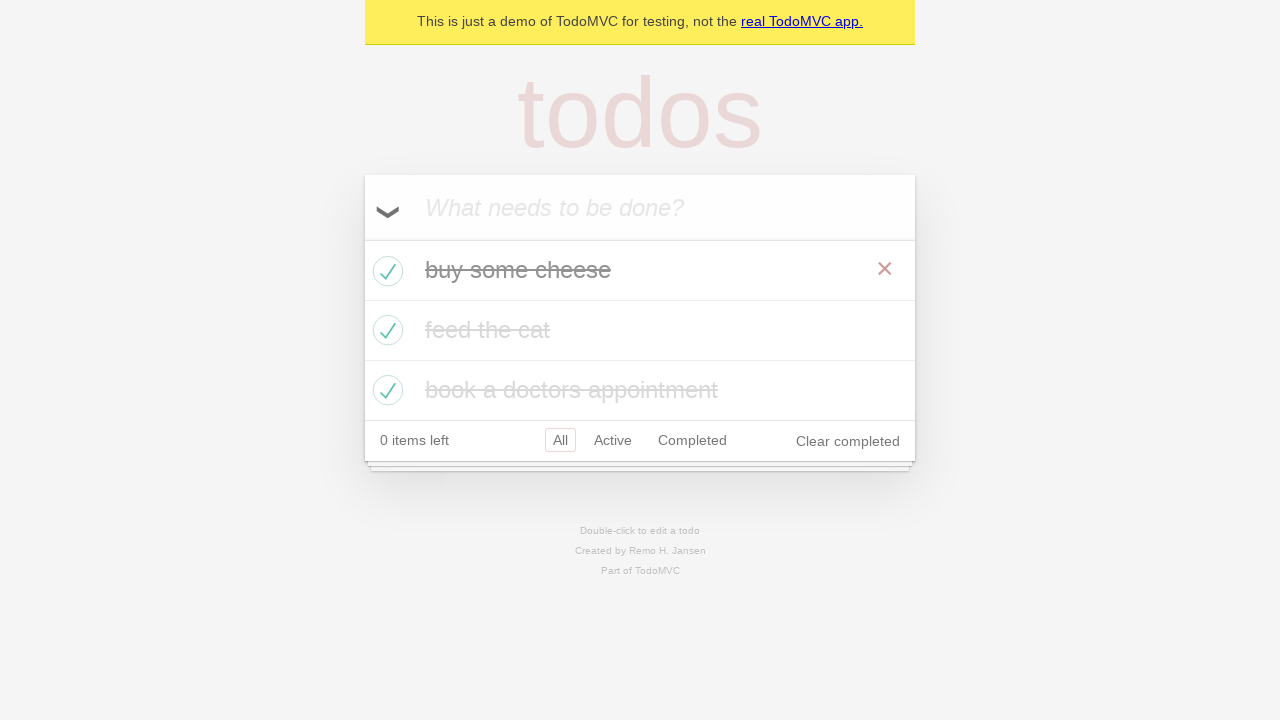

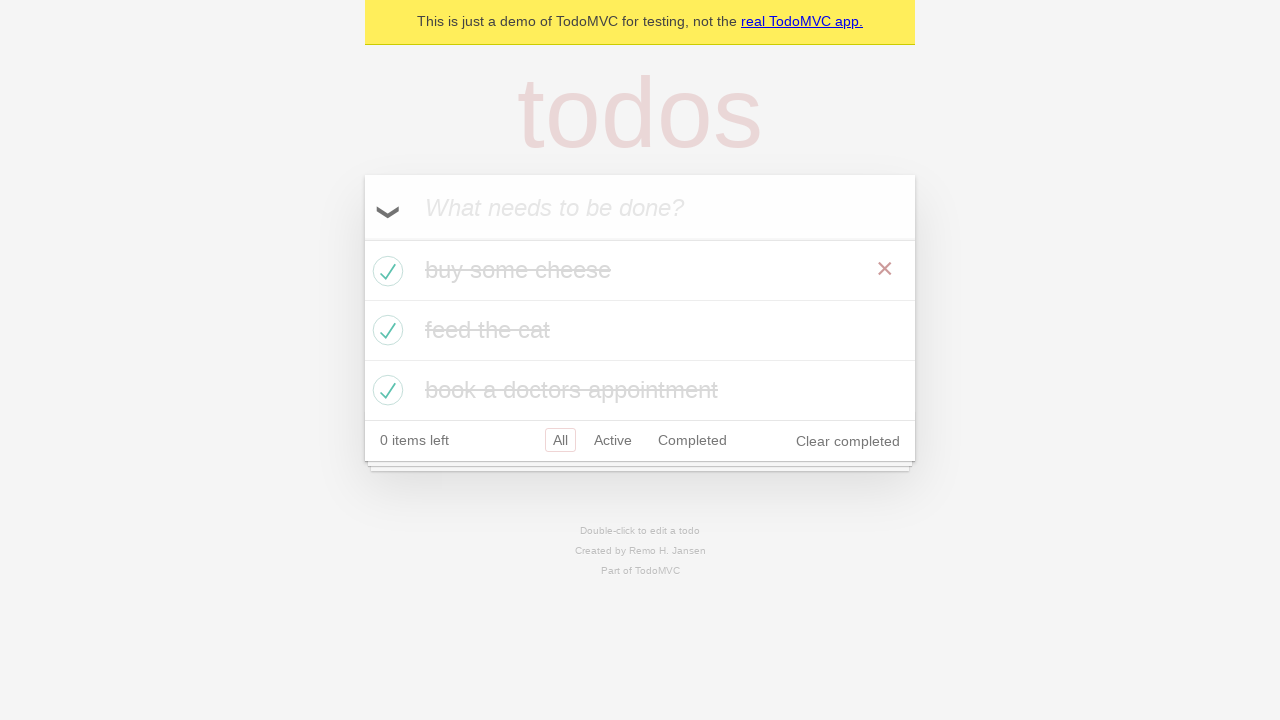